Tests that clicking the add button with an empty field does nothing

Starting URL: https://frontend-project-11-self-five.vercel.app/

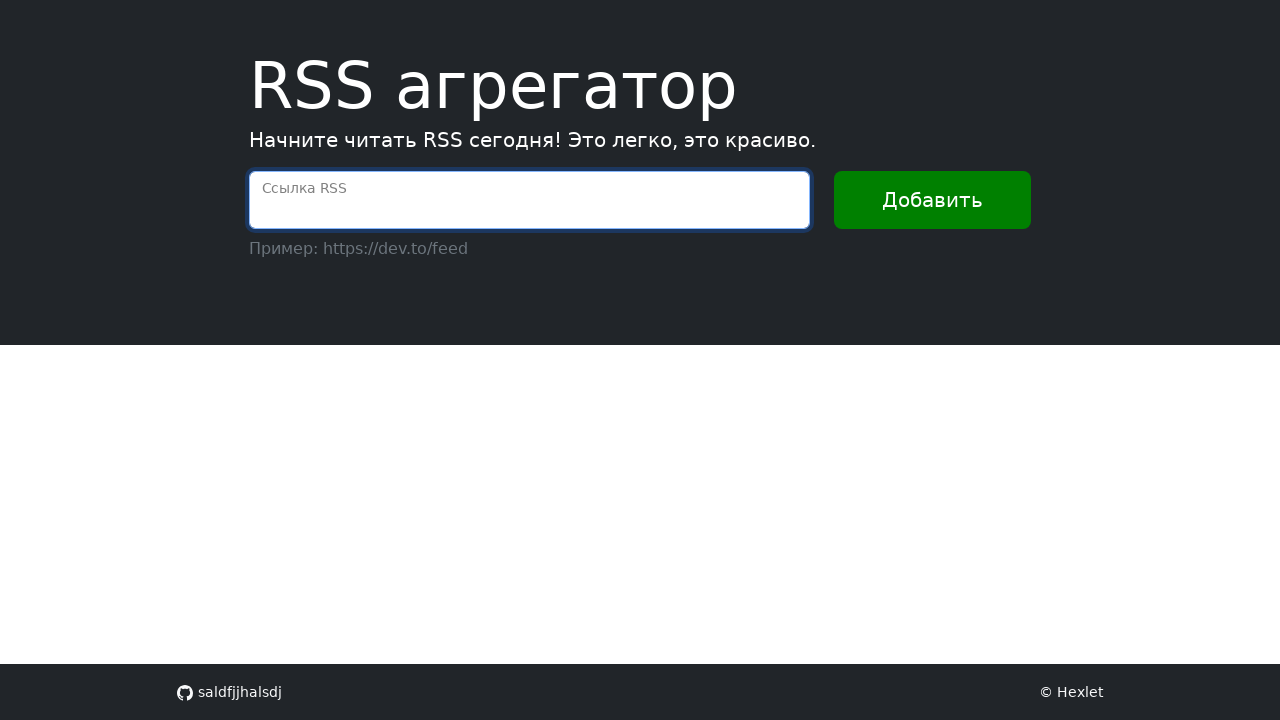

Clicked add button with empty field at (932, 200) on internal:text="\u0414\u043e\u0431\u0430\u0432\u0438\u0442\u044c"i
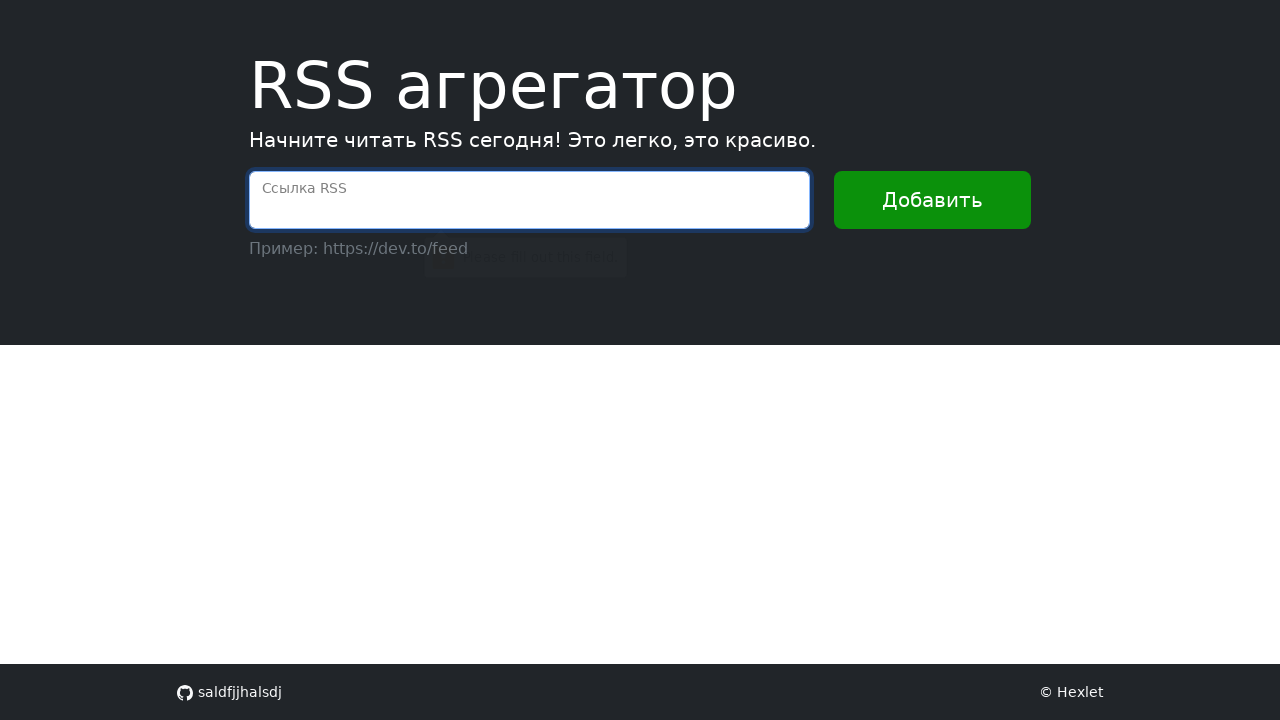

Message container loaded and is empty
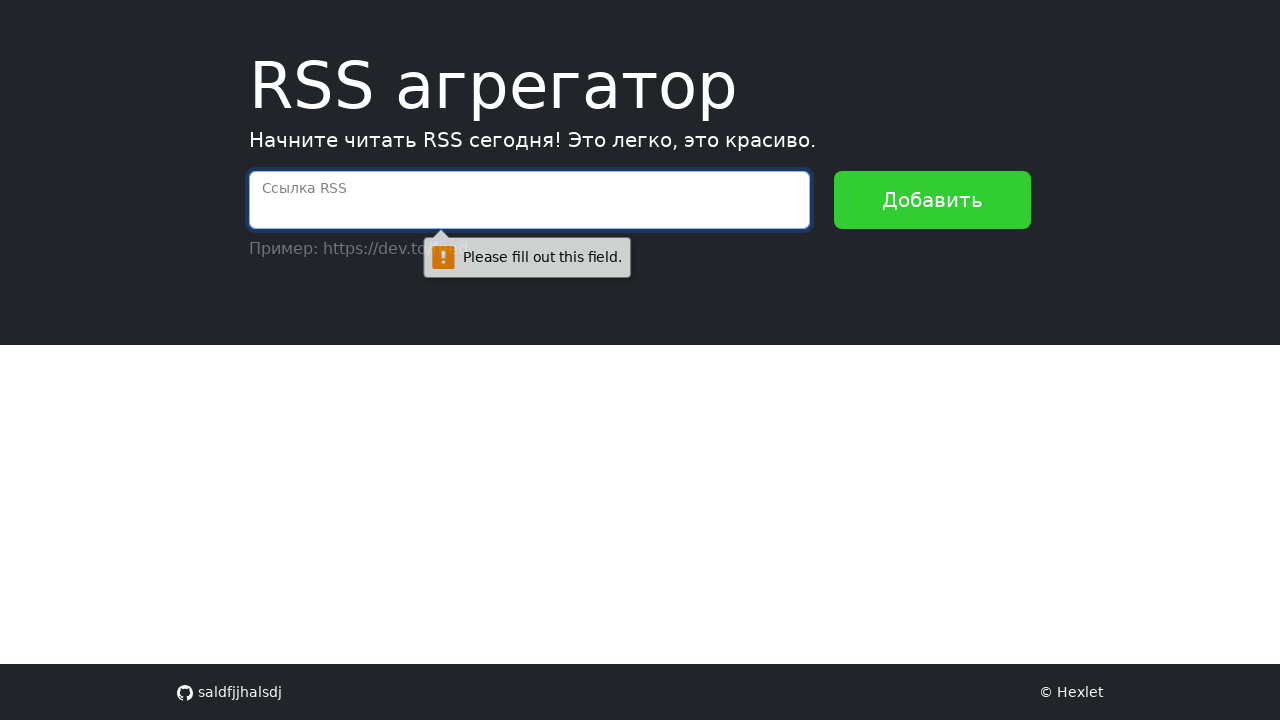

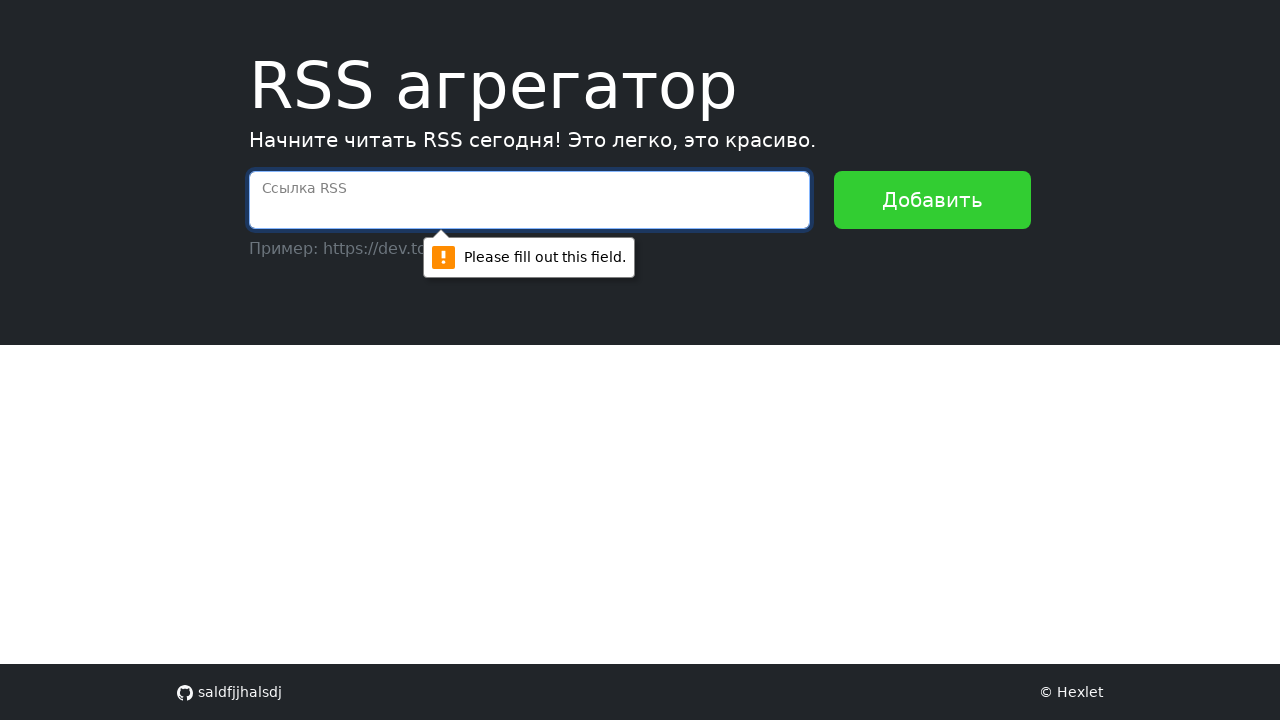